Navigates to the Steam Community Market page

Starting URL: https://steamcommunity.com/market

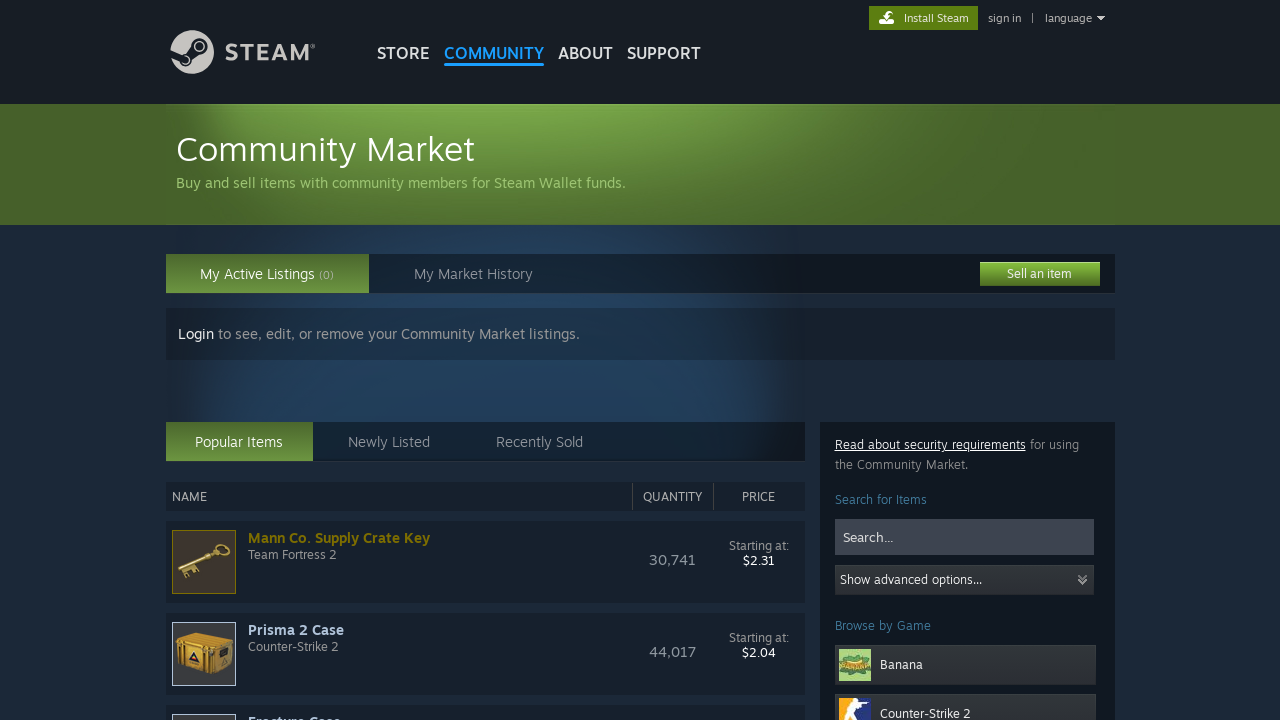

Navigated to Steam Community Market page
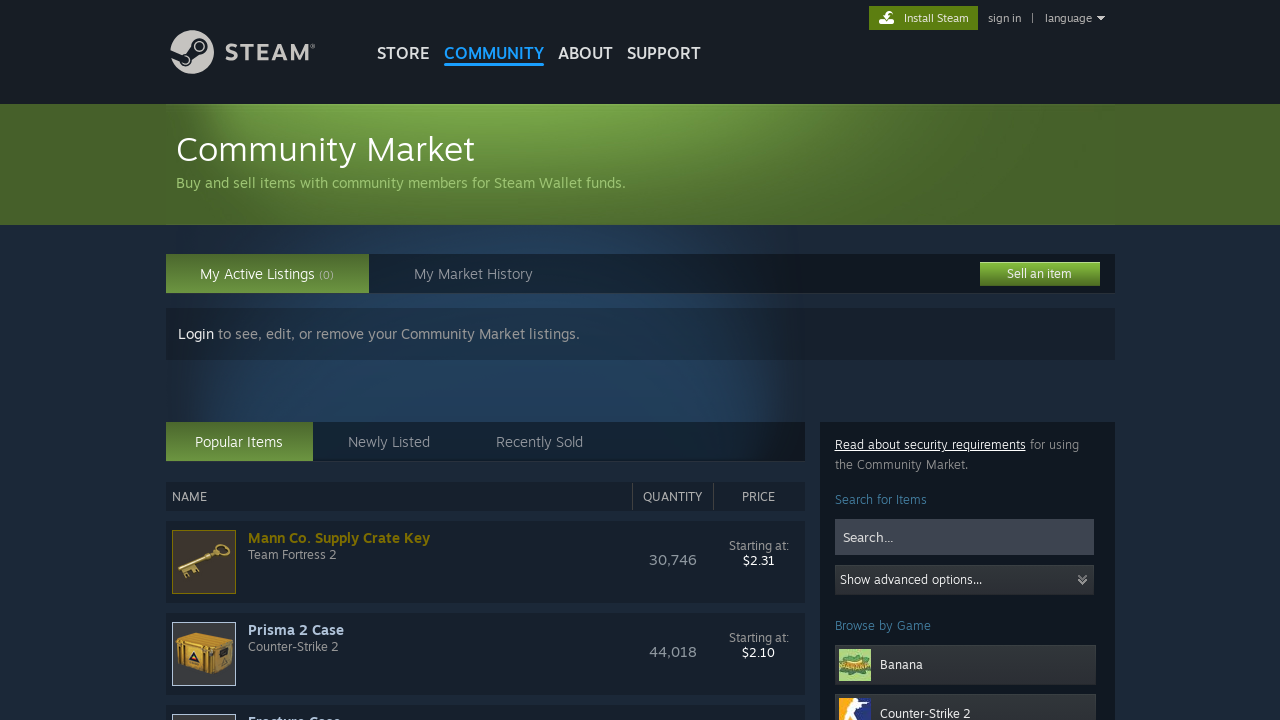

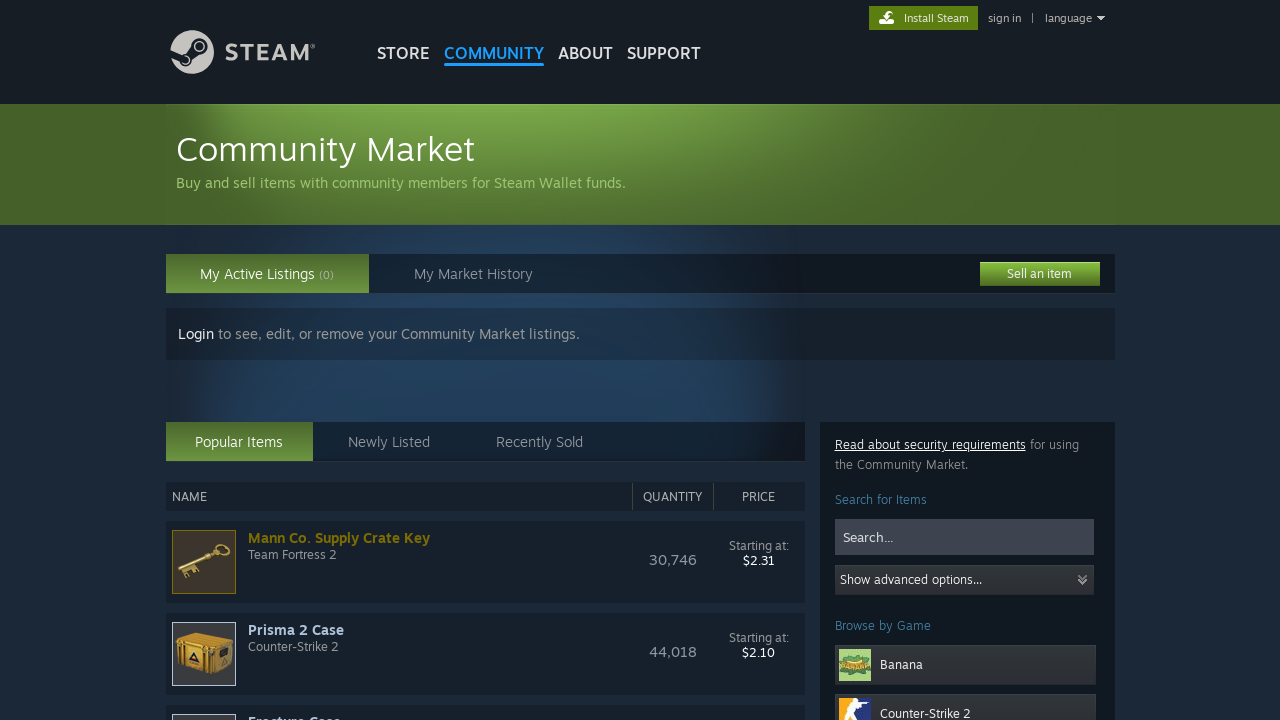